Tests browser alert and confirm dialog handling by entering a name, triggering alerts, and accepting/dismissing them

Starting URL: https://www.rahulshettyacademy.com/AutomationPractice

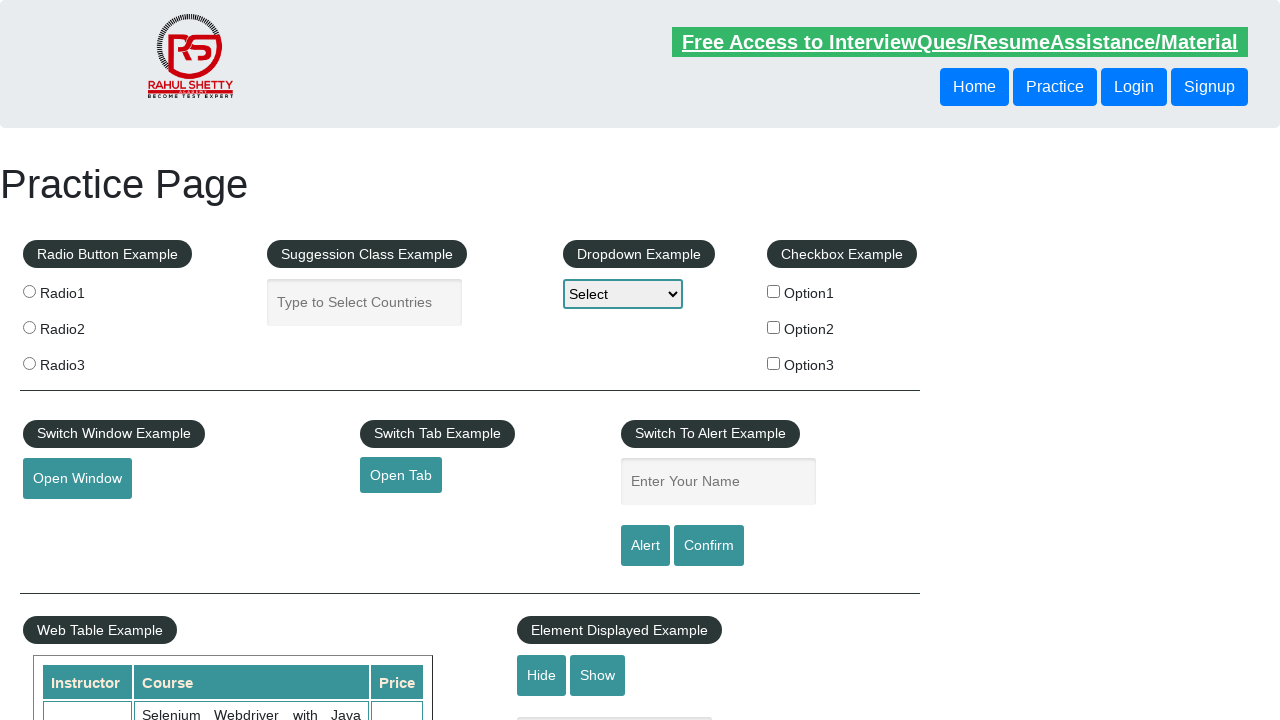

Filled name field with 'Abhishek' on #name
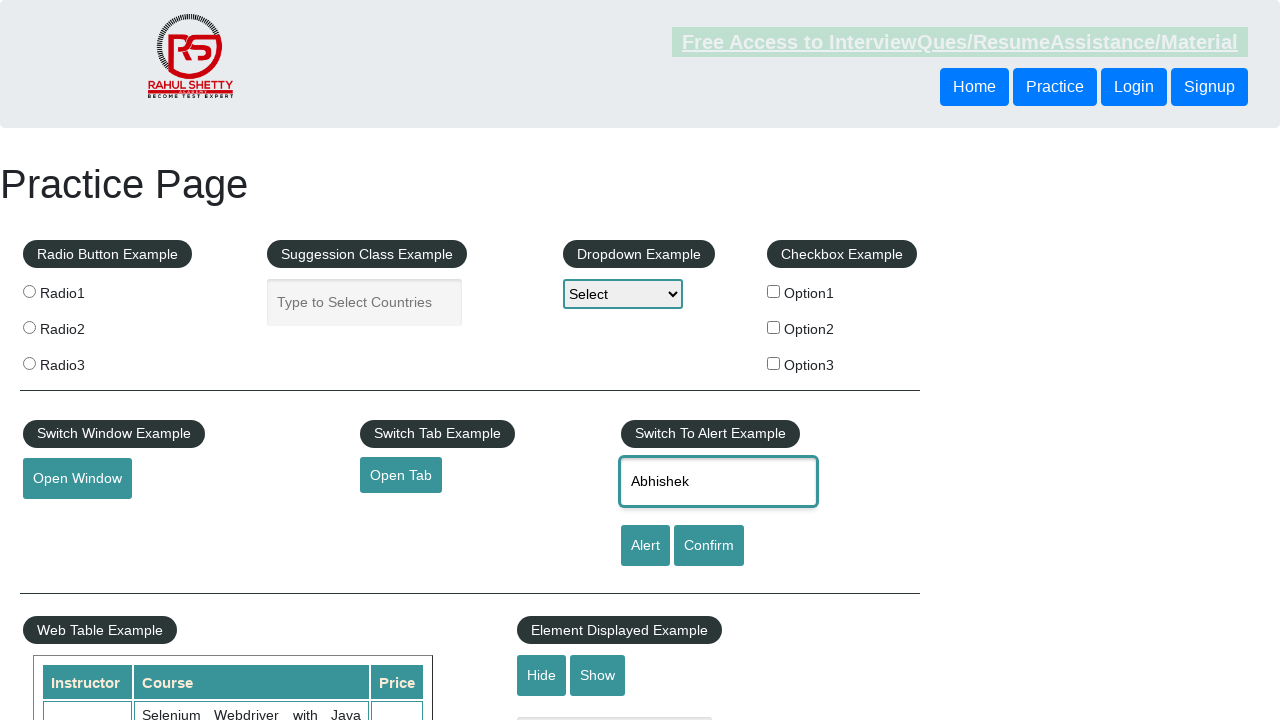

Clicked alert button to trigger alert dialog at (645, 546) on #alertbtn
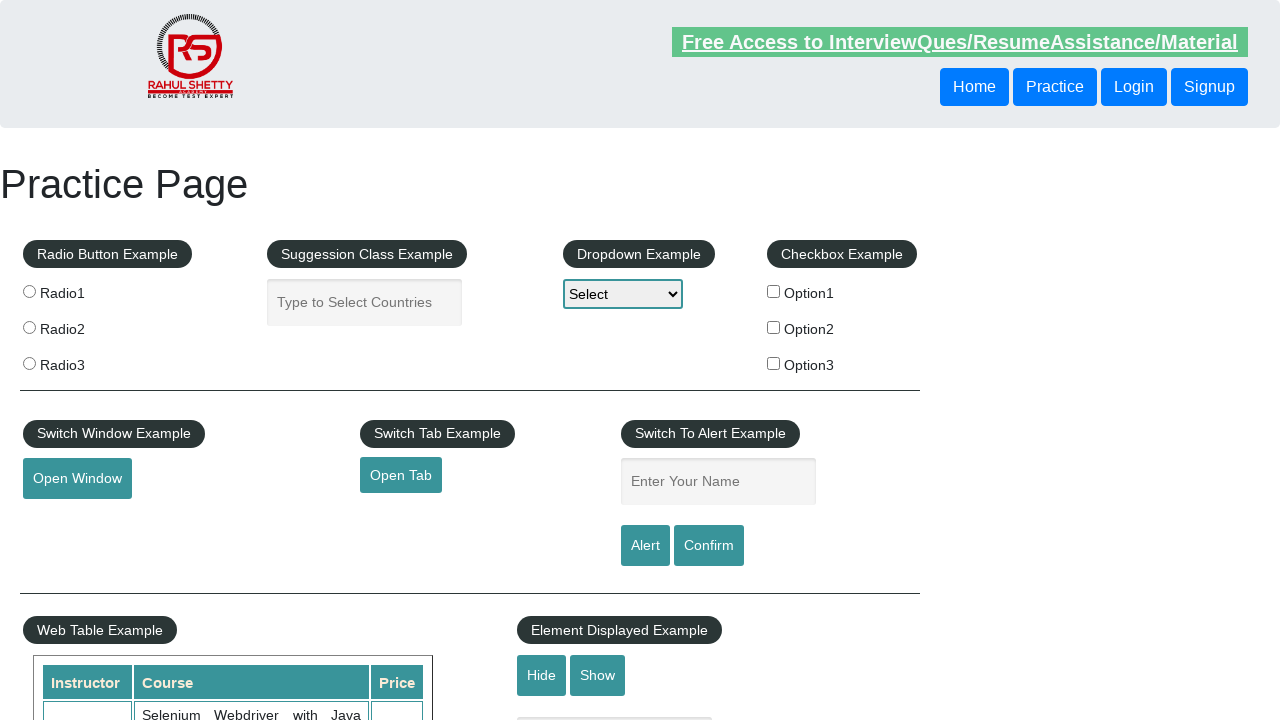

Set up dialog handler to accept alert
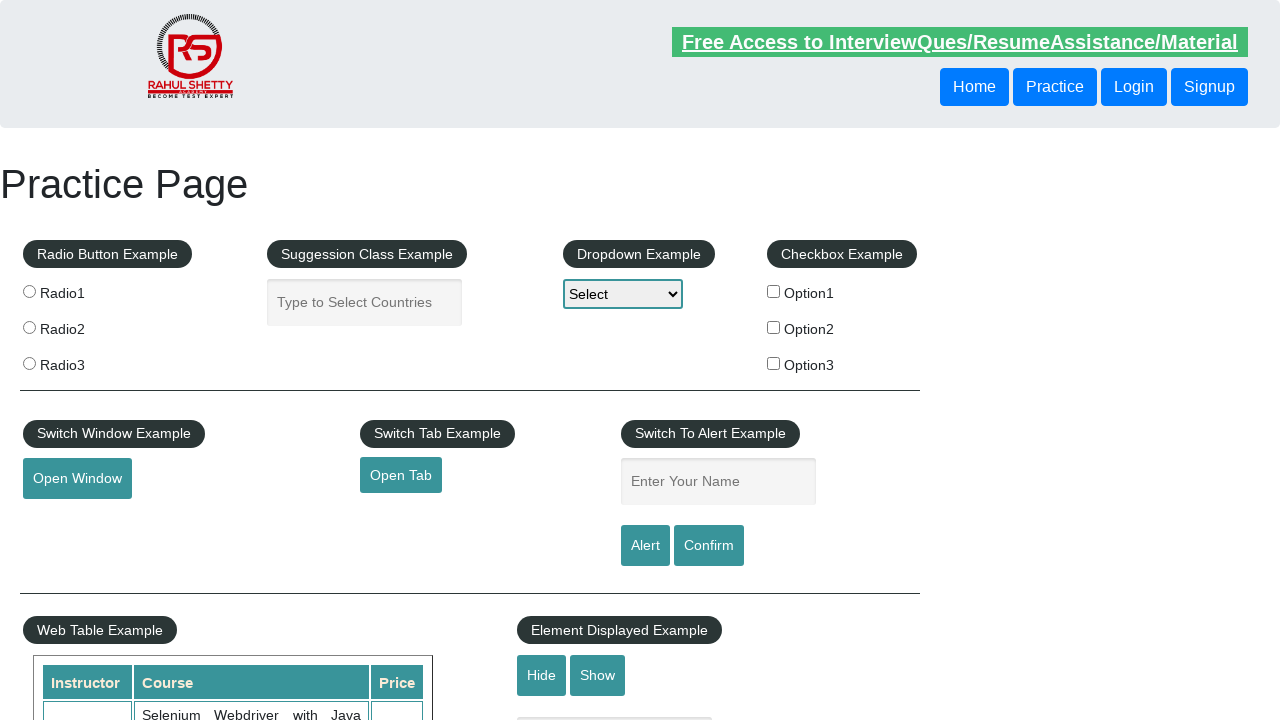

Waited 1 second for alert to be processed
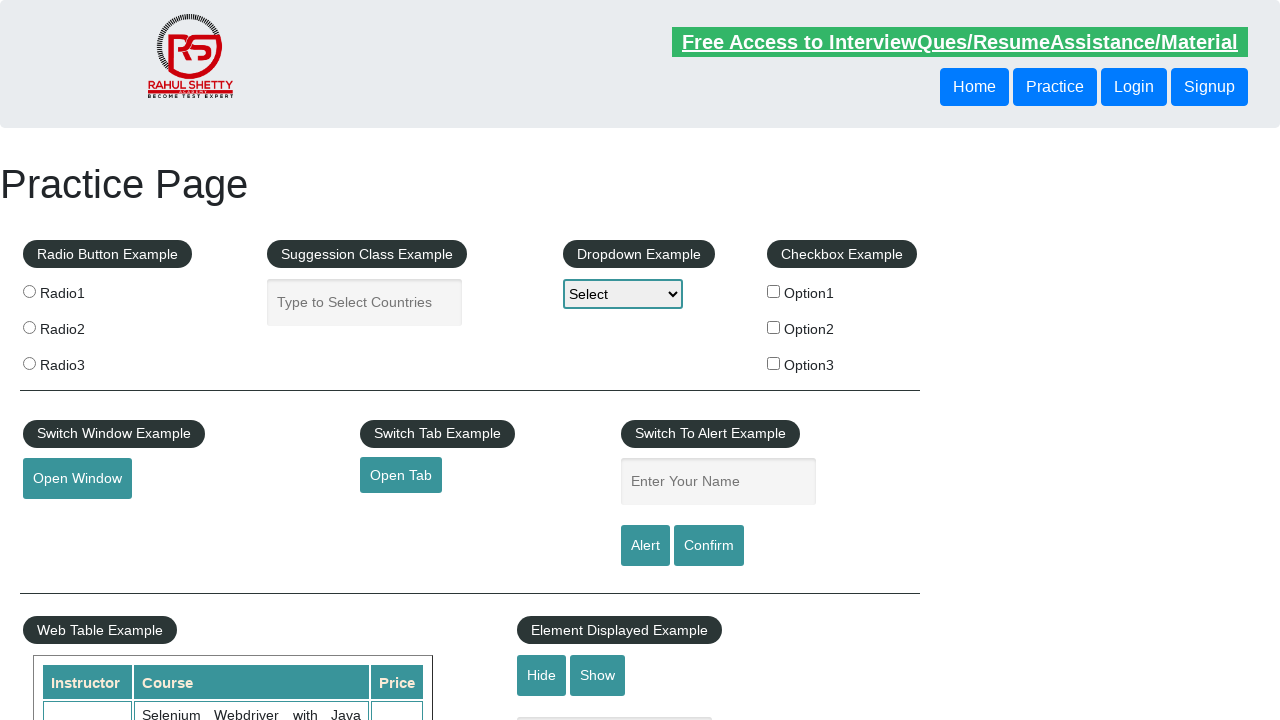

Filled name field again with 'Abhishek' for confirm dialog test on #name
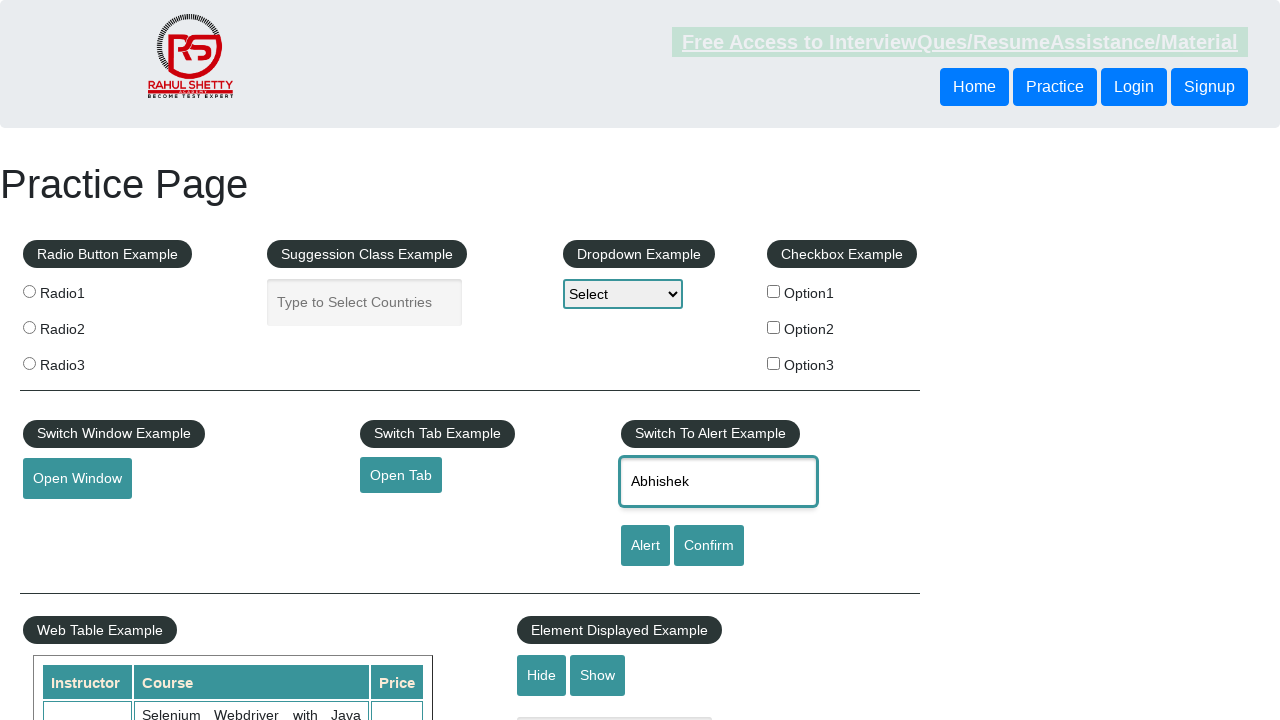

Set up dialog handler to dismiss confirm dialog
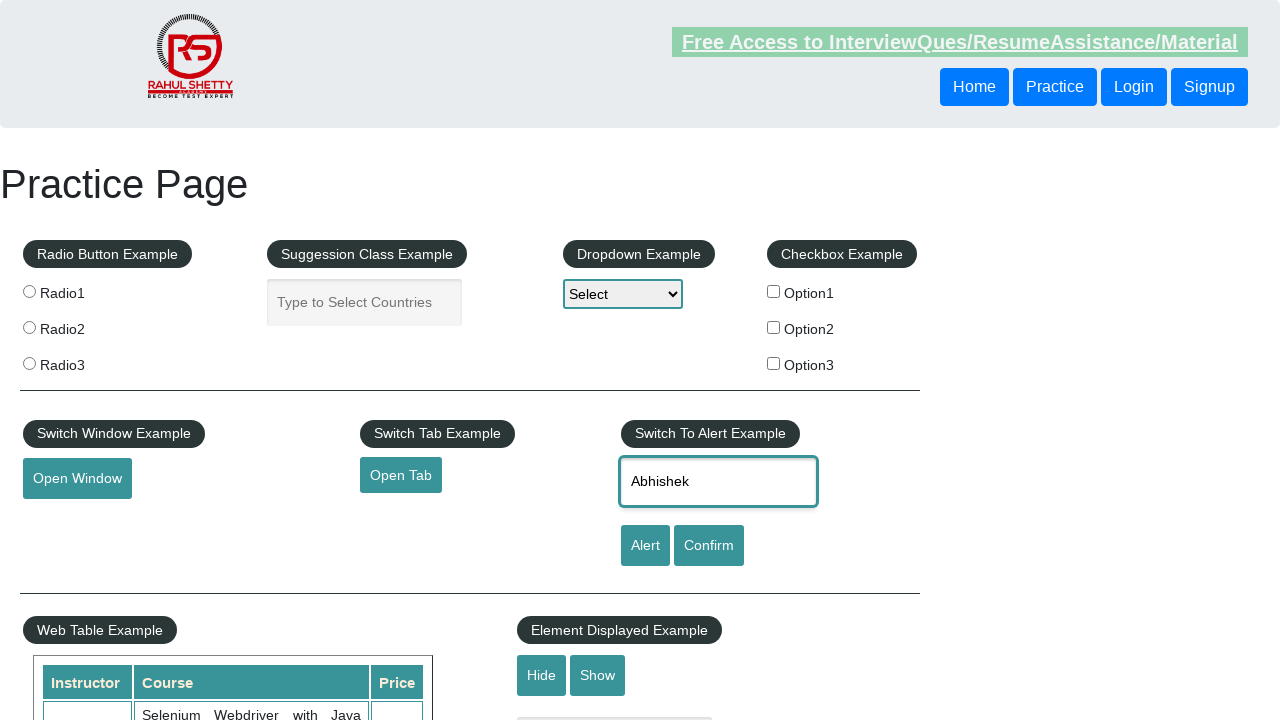

Clicked confirm button to trigger confirm dialog at (709, 546) on #confirmbtn
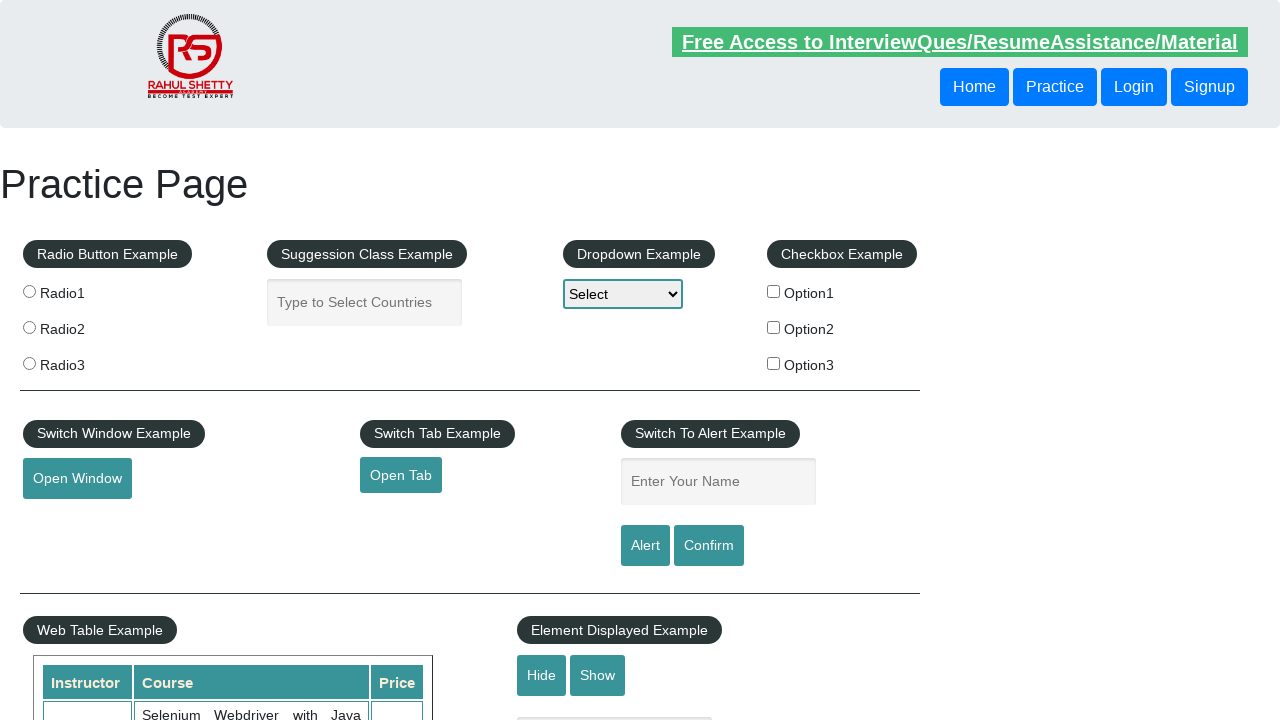

Waited 1 second for confirm dialog to be processed
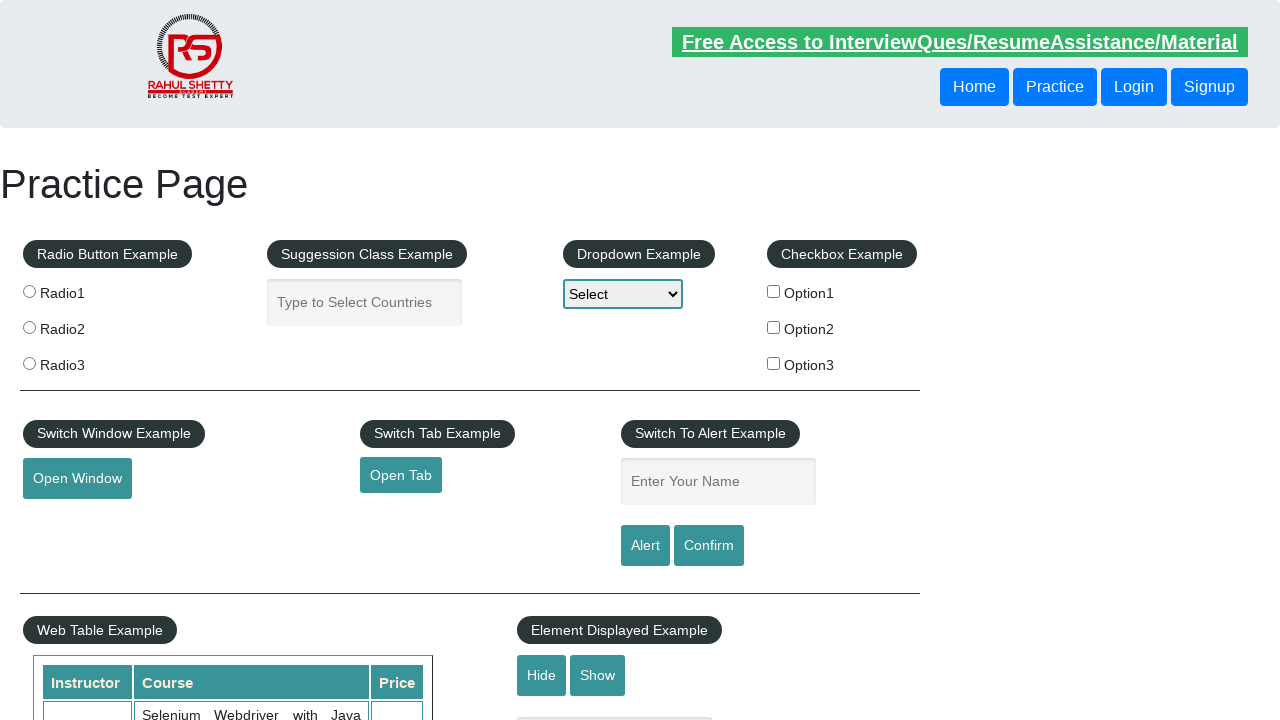

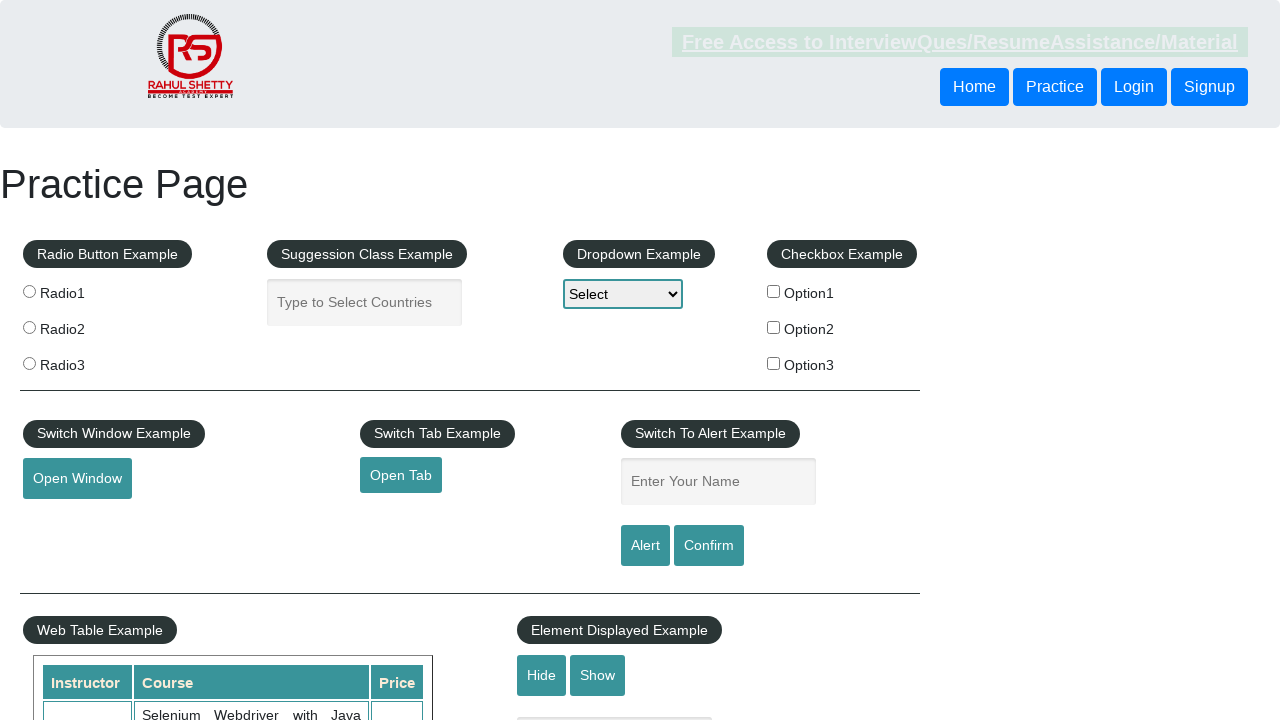